Tests accessing and interacting with shadow DOM elements, including nested shadow roots on a demo page

Starting URL: http://watir.com/examples/shadow_dom

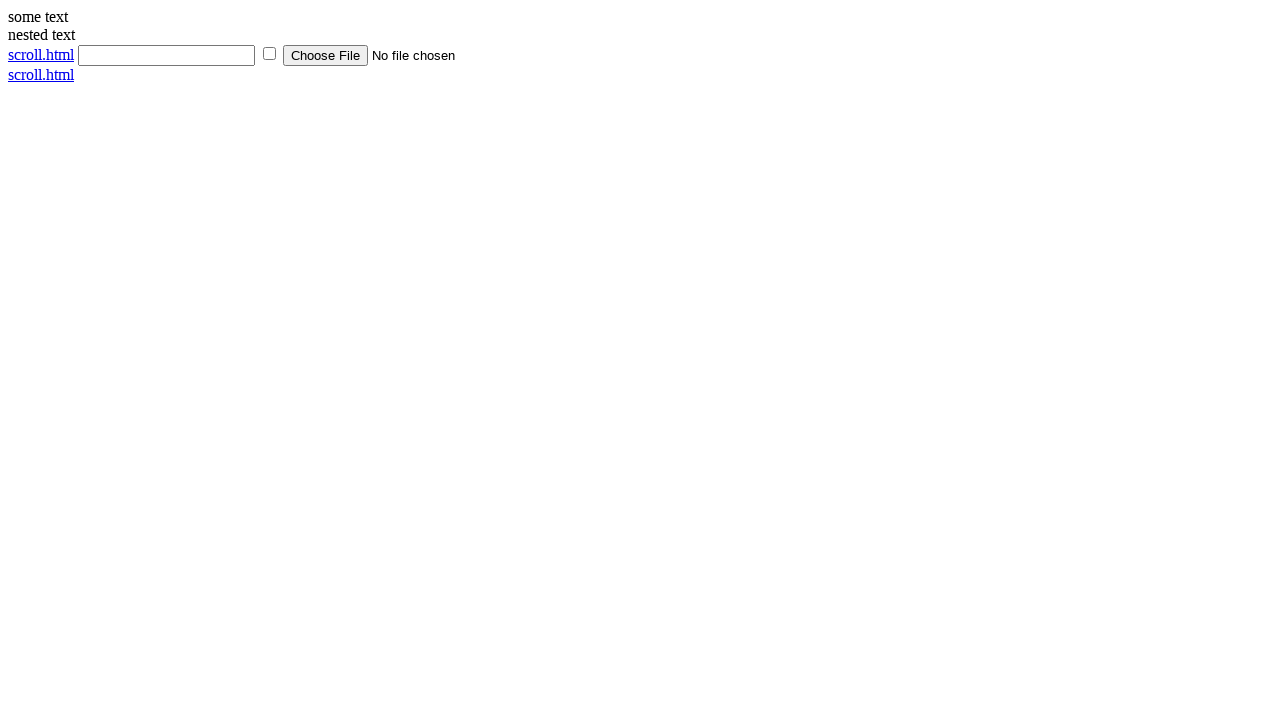

Navigated to shadow DOM demo page
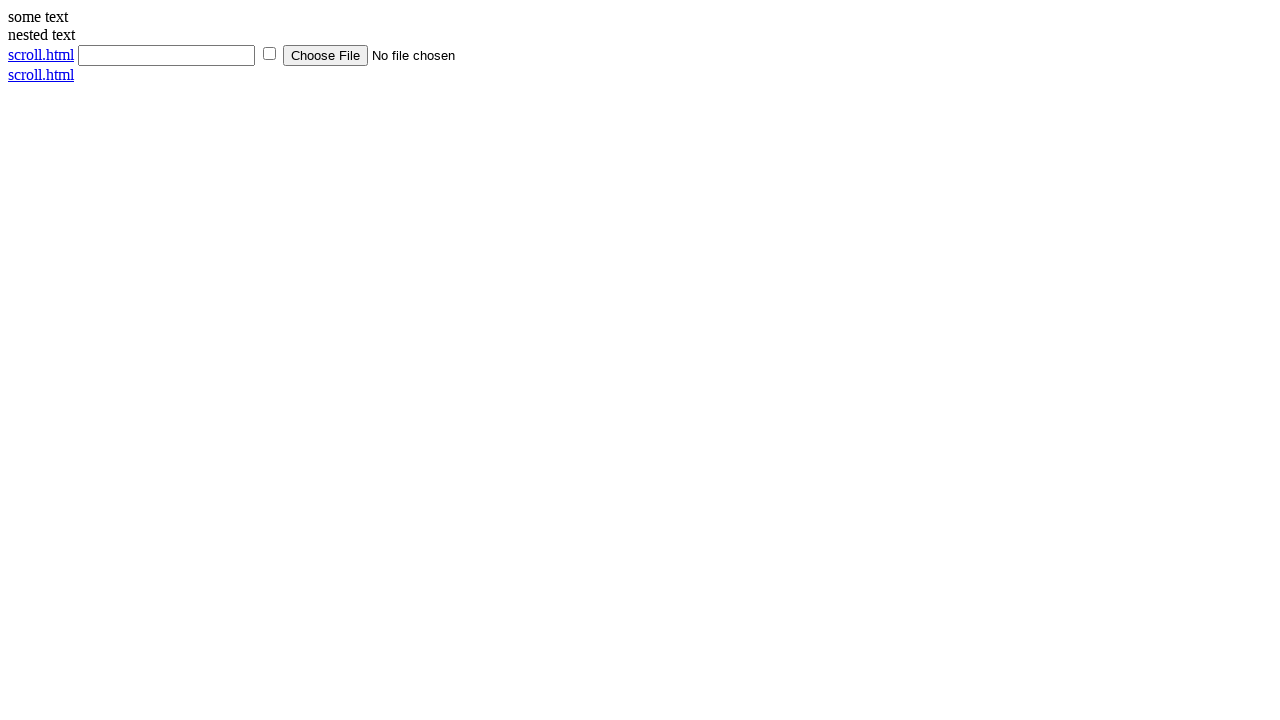

Located shadow host element
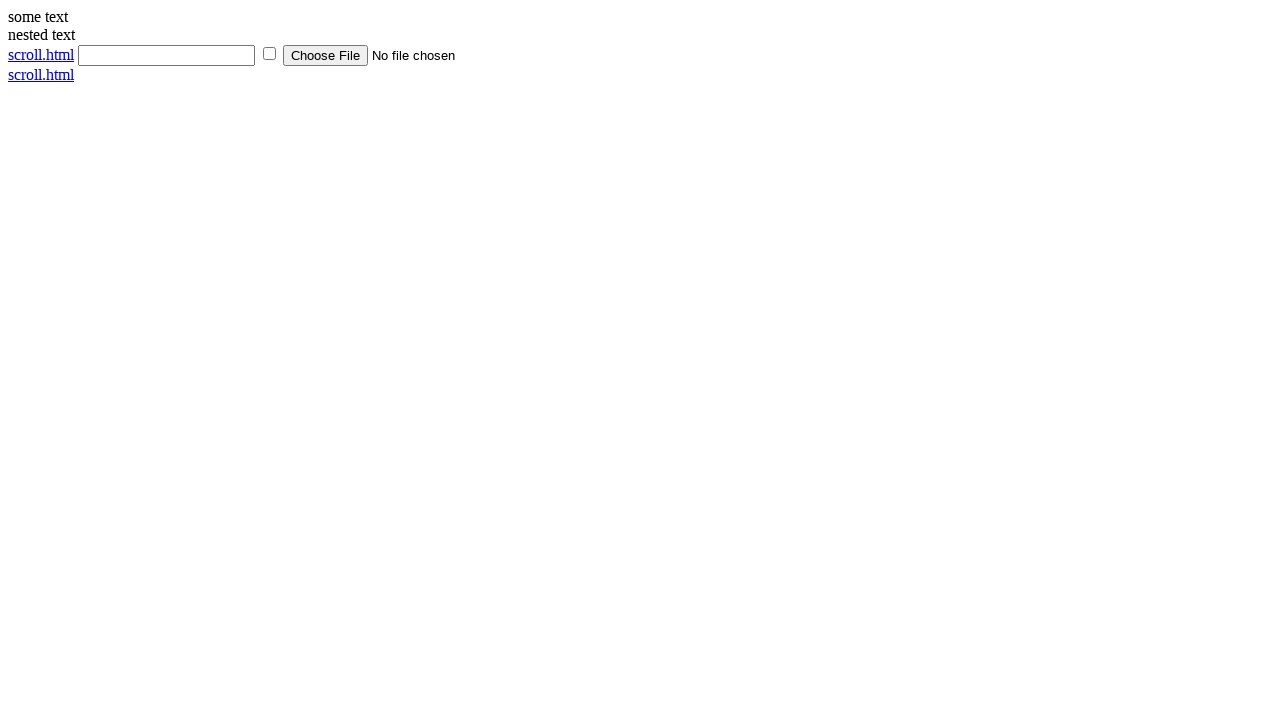

Located shadow content element within first shadow root
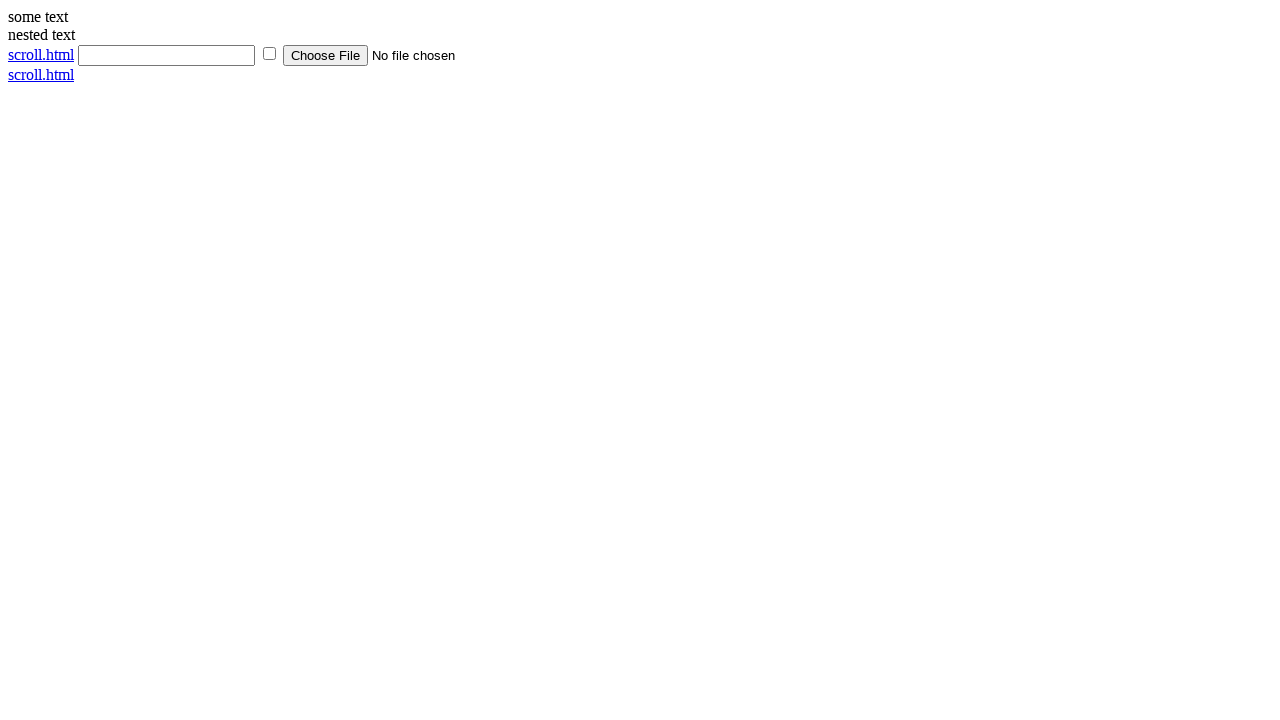

Retrieved shadow DOM content: some text
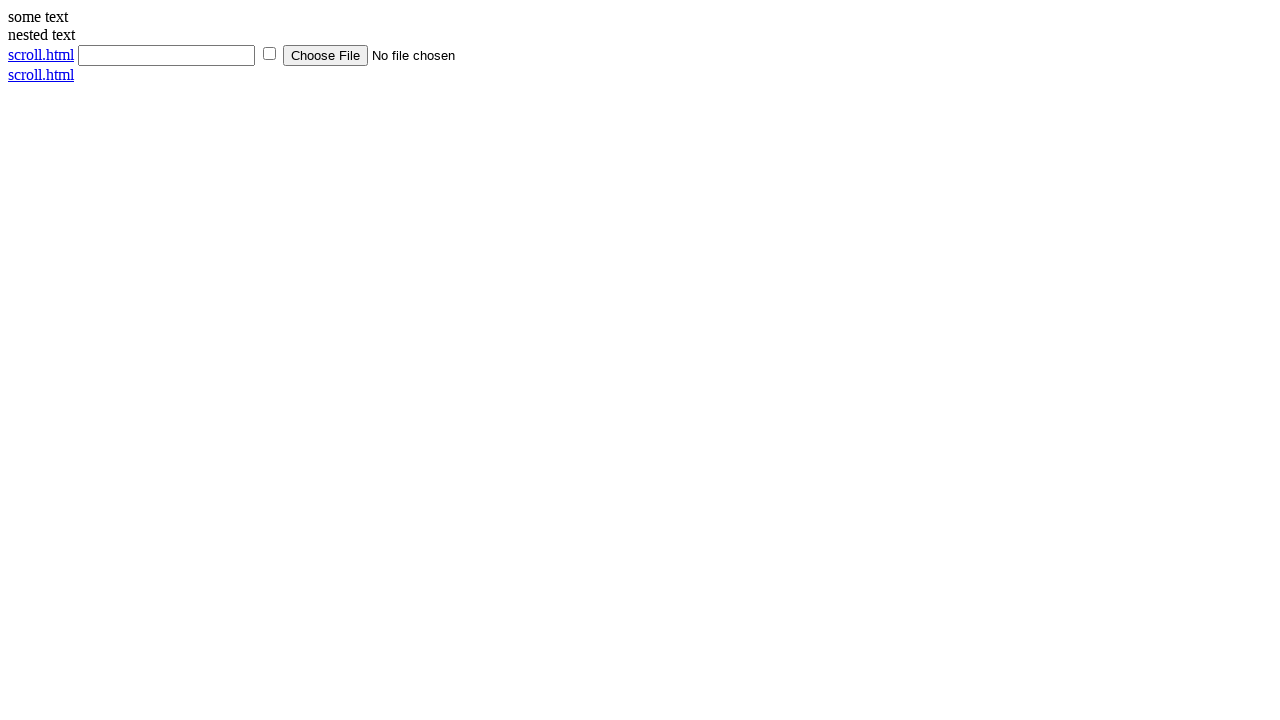

Located nested shadow host element
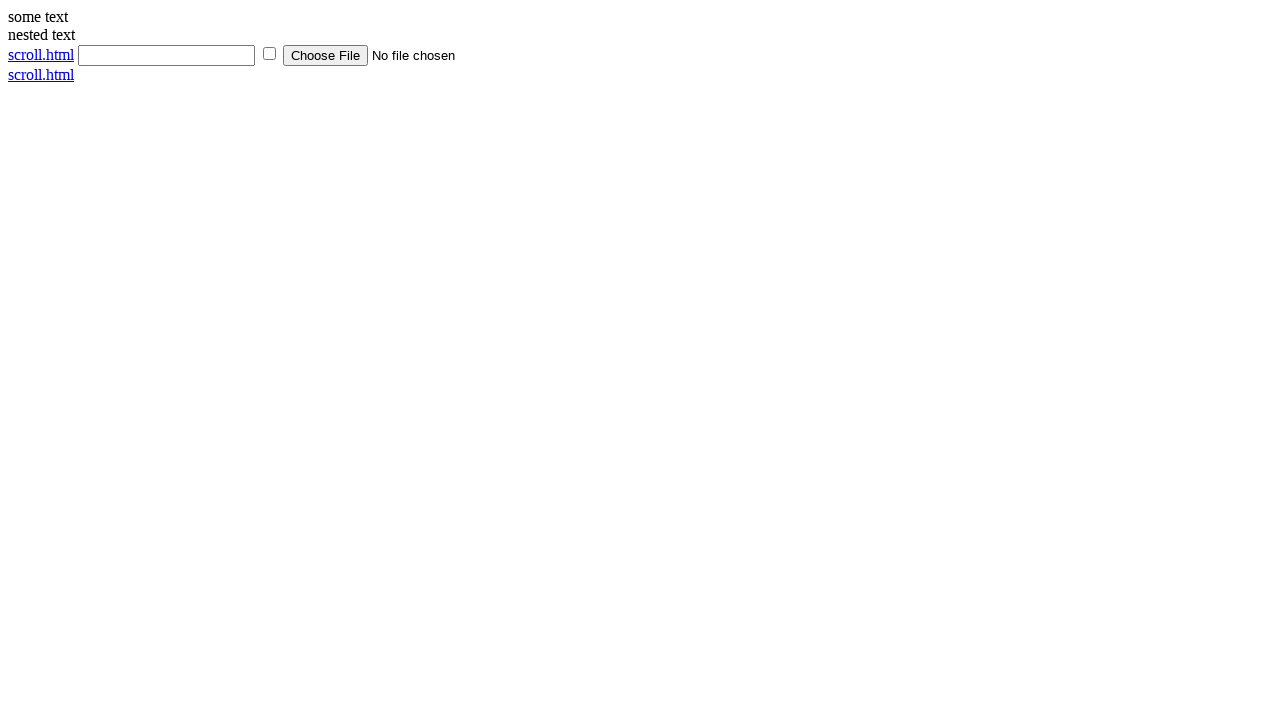

Located nested shadow content element
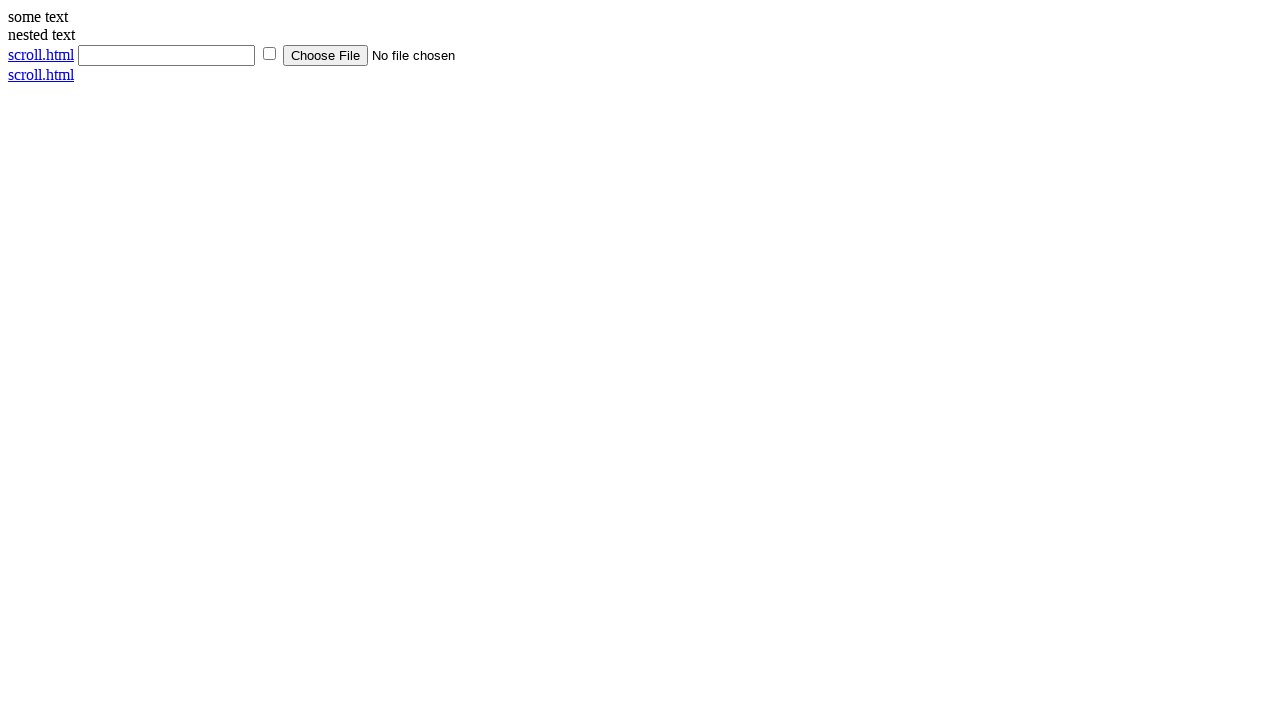

Retrieved nested shadow DOM content: nested text
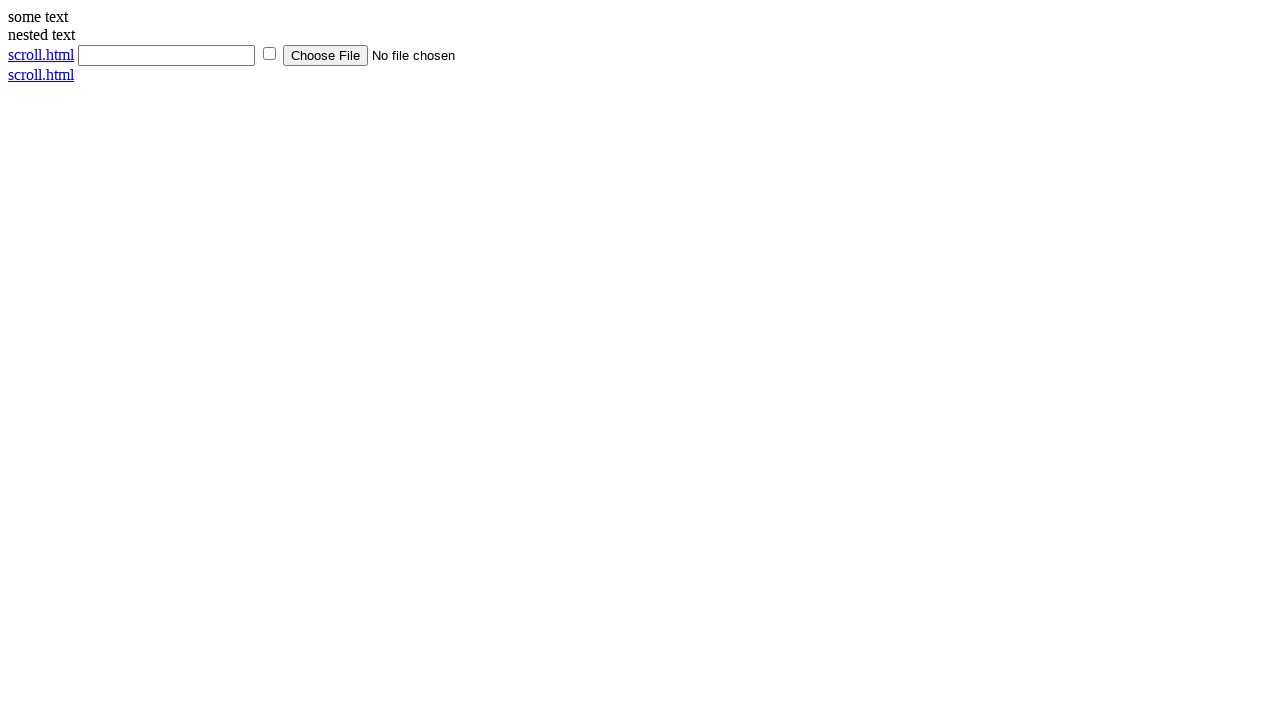

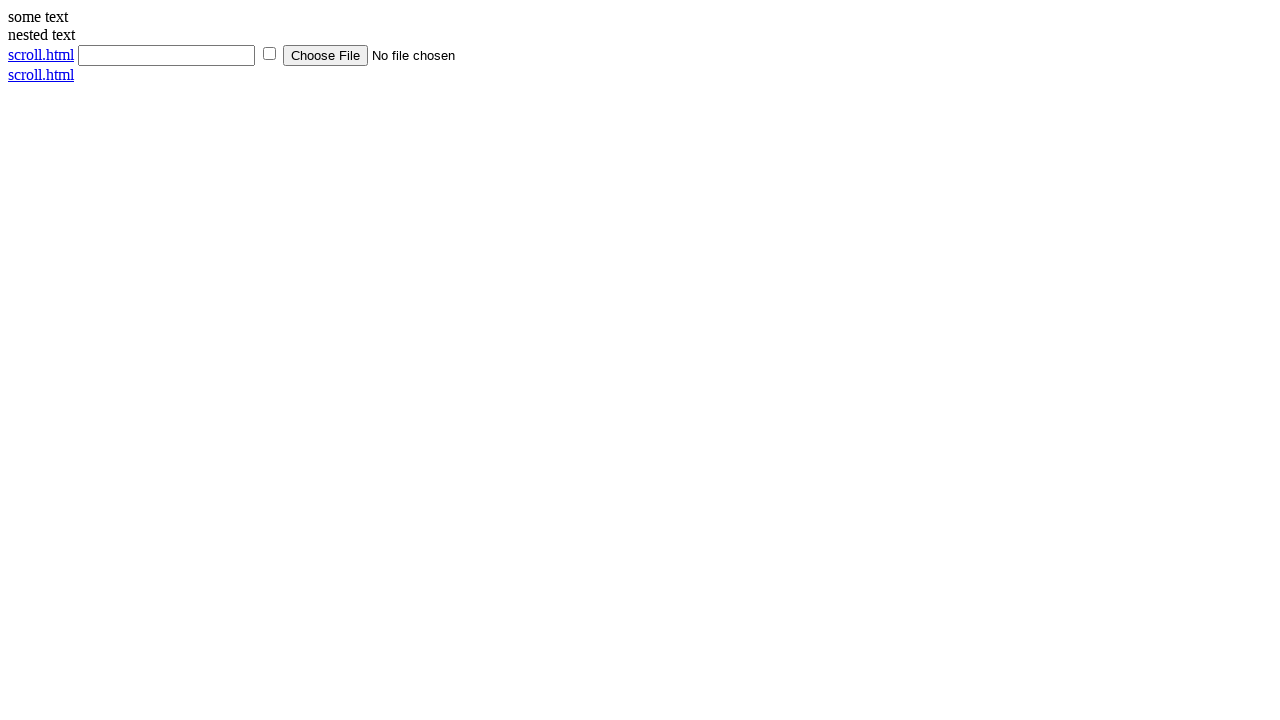